Tests dynamic loading functionality by clicking a start button and waiting for the hidden content to become visible after loading completes.

Starting URL: https://the-internet.herokuapp.com/dynamic_loading/1

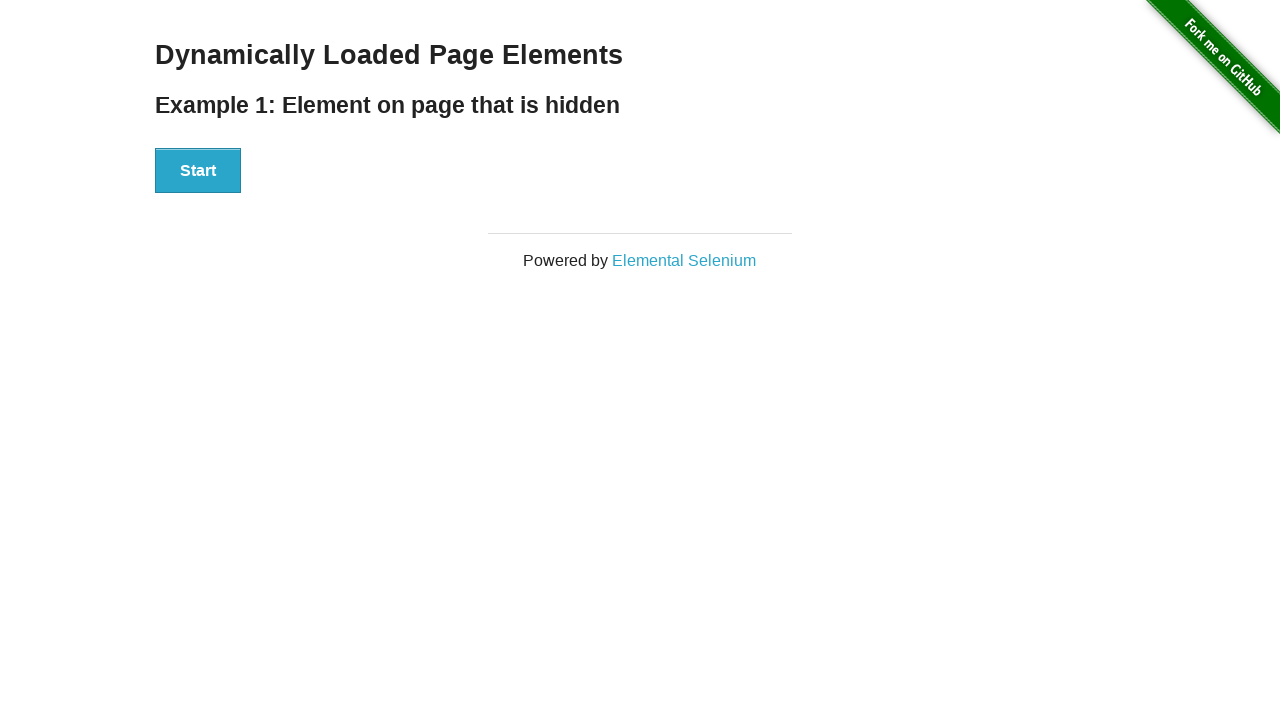

Clicked the start button to trigger dynamic loading at (198, 171) on #start button
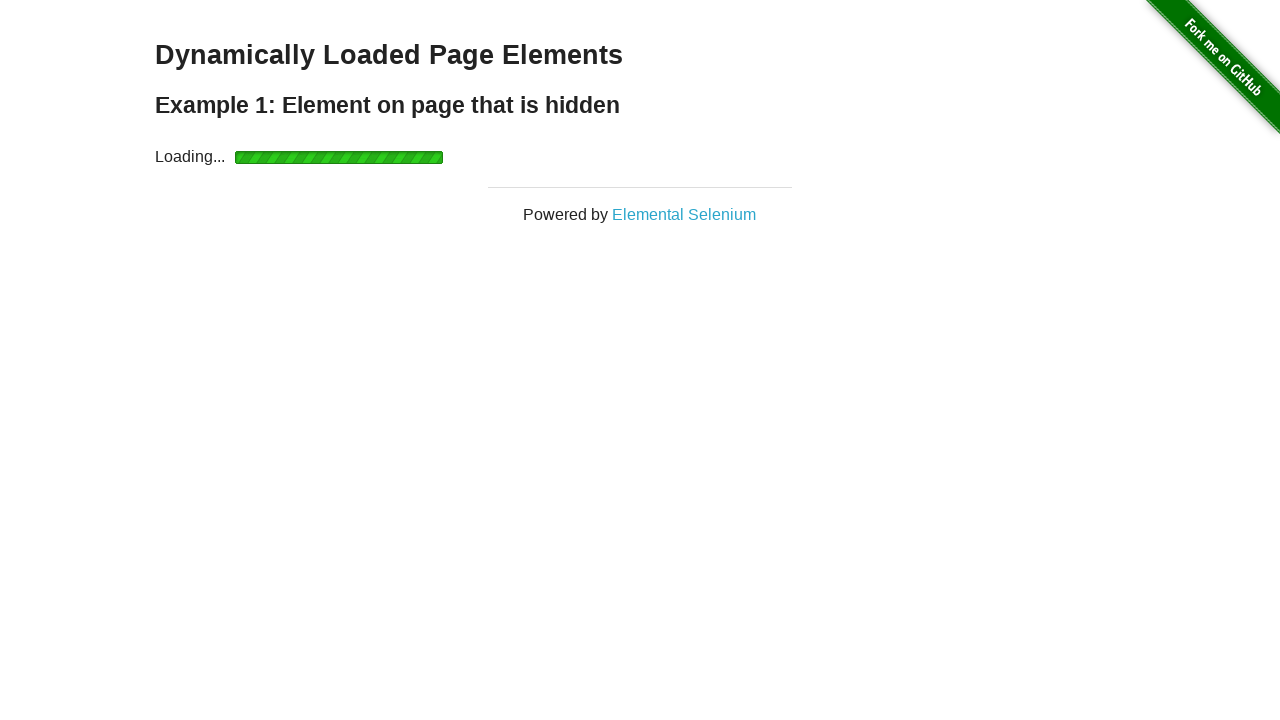

Waited for finish element to become visible after loading completes
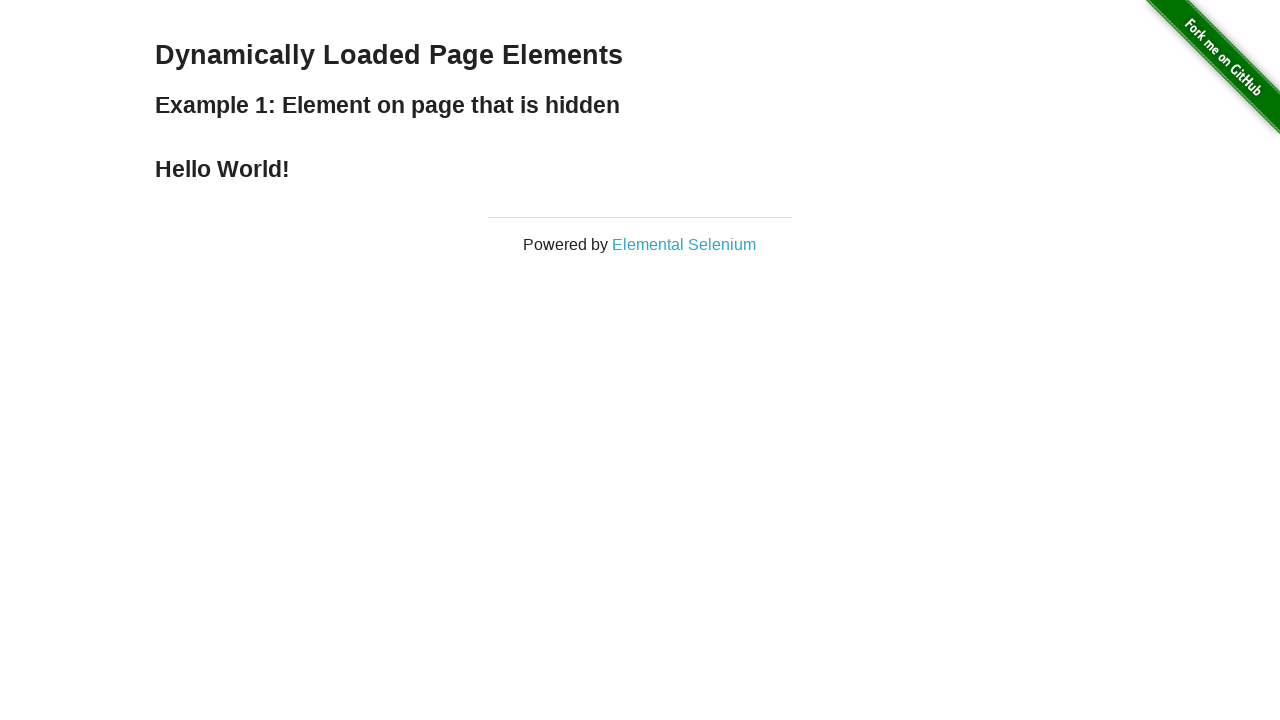

Verified that the finish element is visible
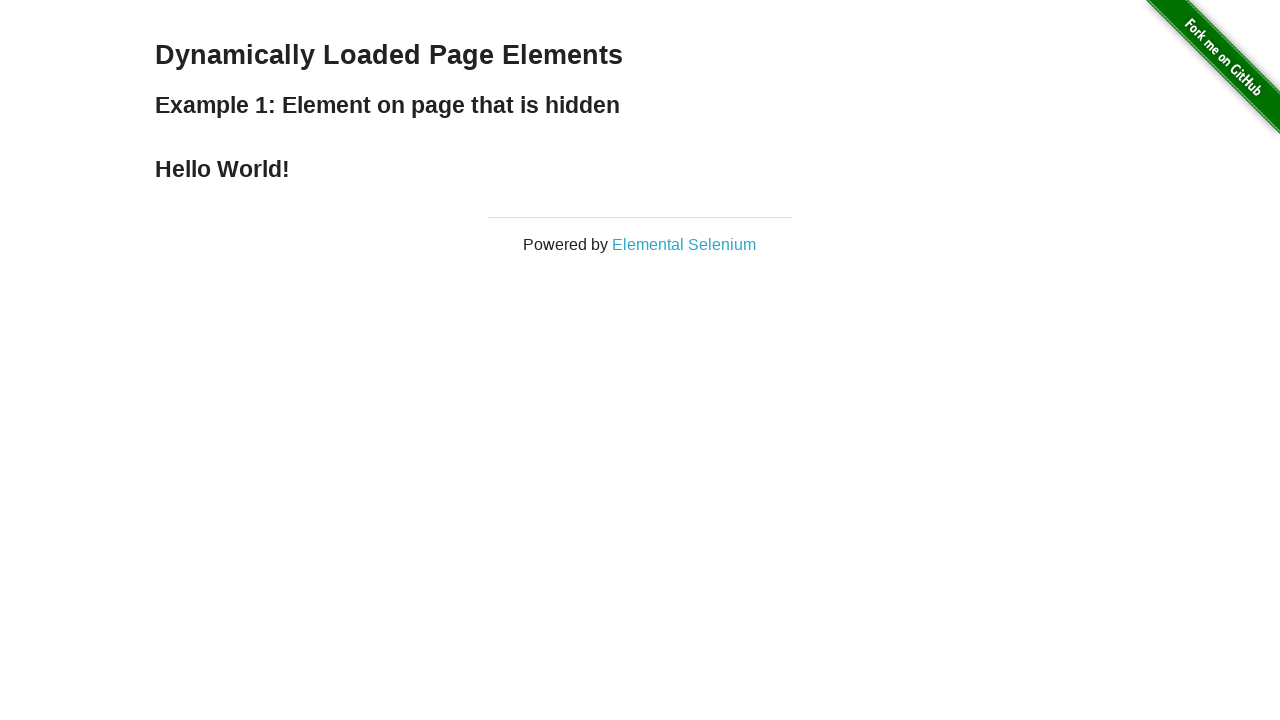

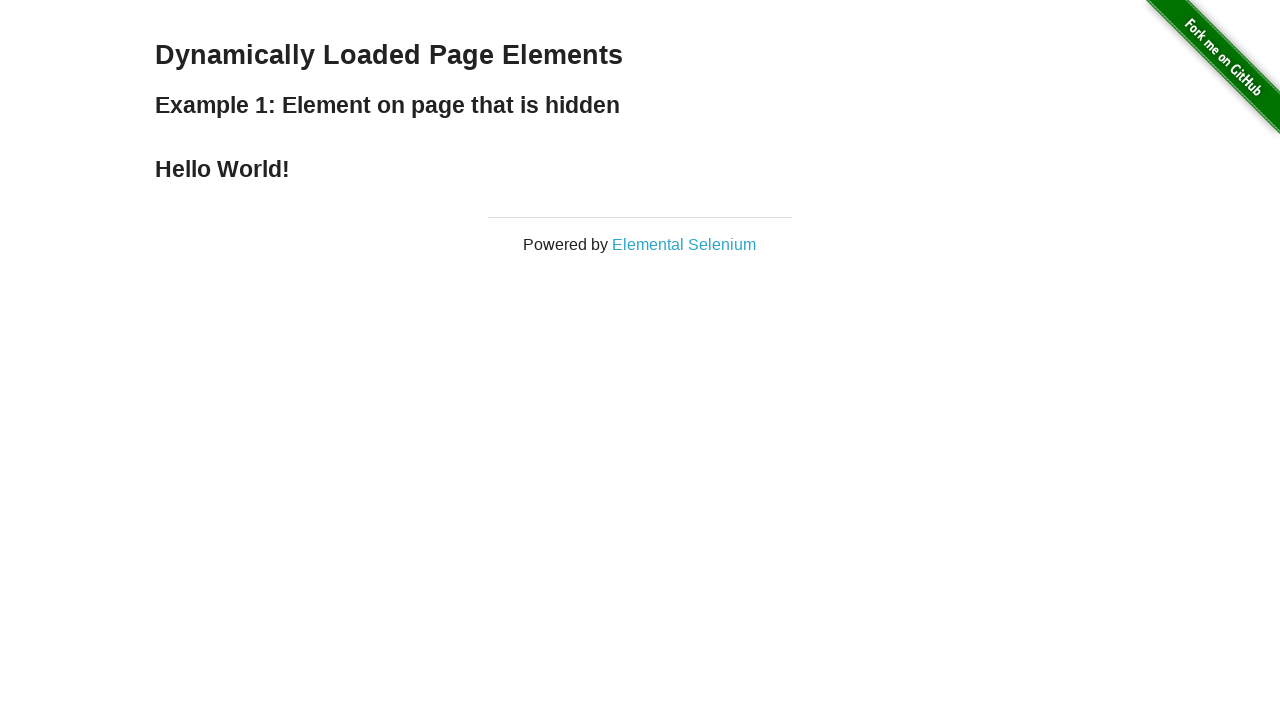